Opens the OrangeHRM demo site and verifies the page loads correctly by checking that the page title contains "OrangeHRM"

Starting URL: https://opensource-demo.orangehrmlive.com/

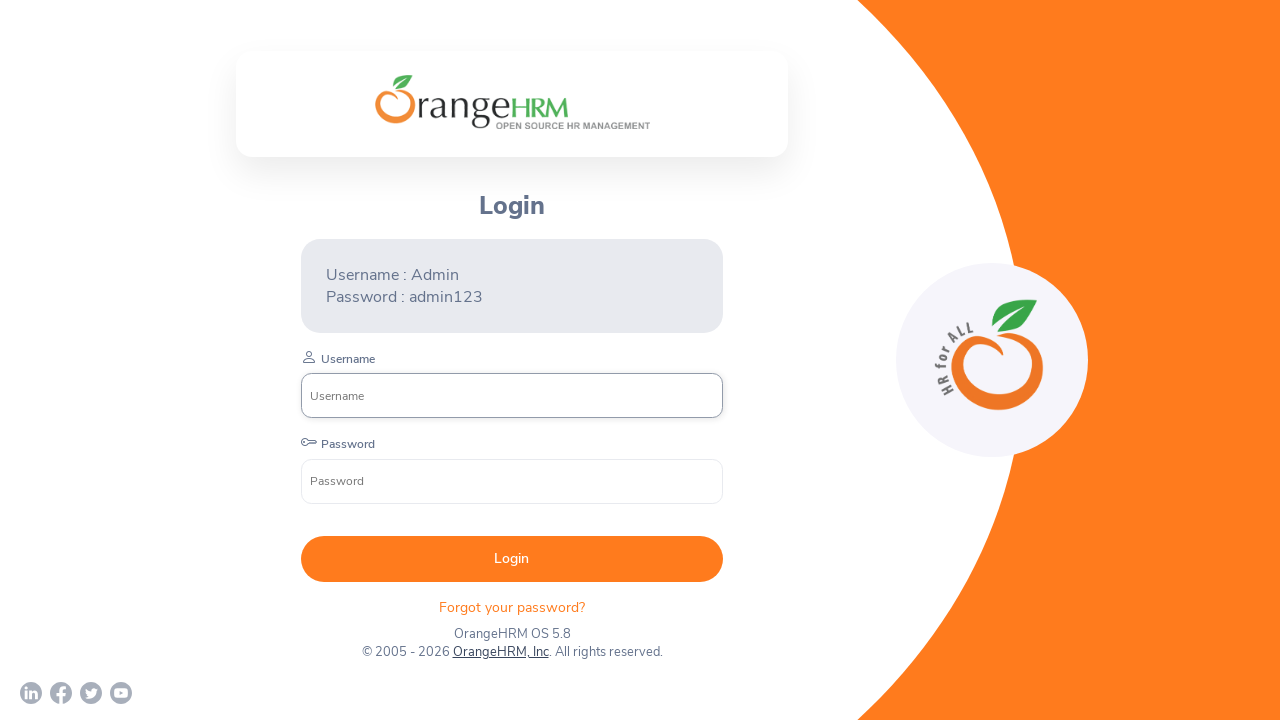

Waited for page to reach domcontentloaded state
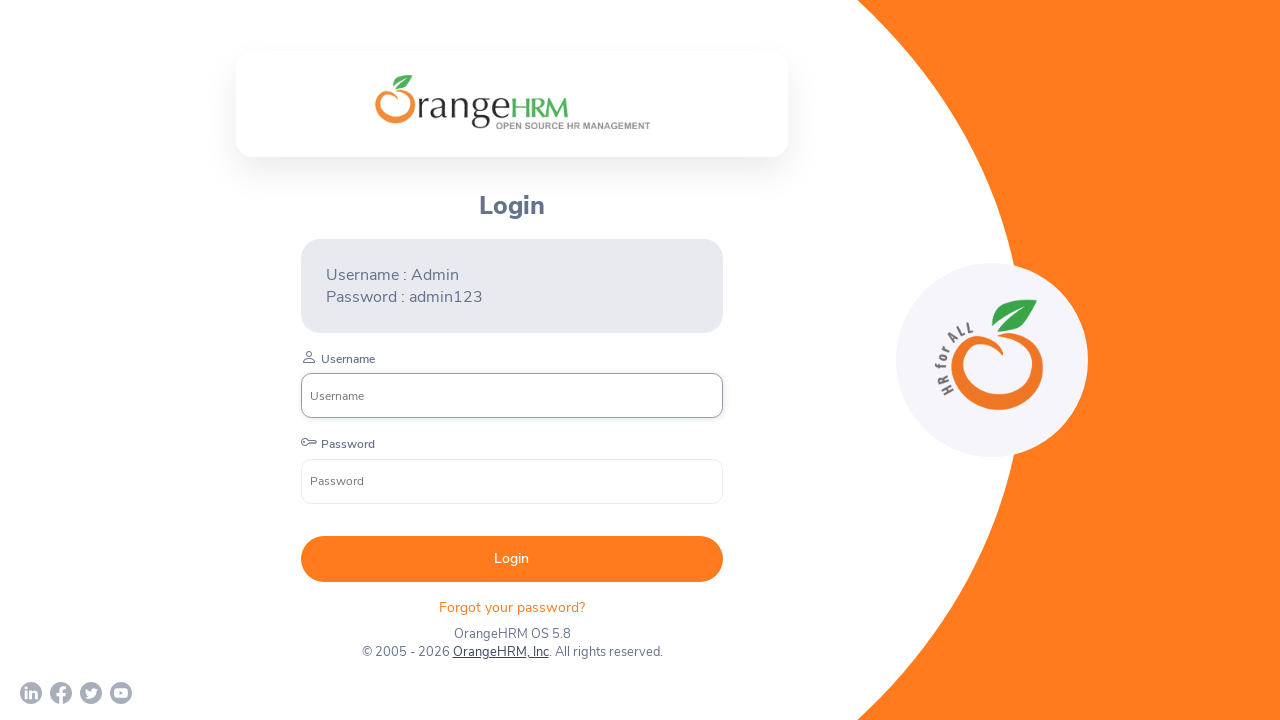

Verified page title contains 'OrangeHRM'
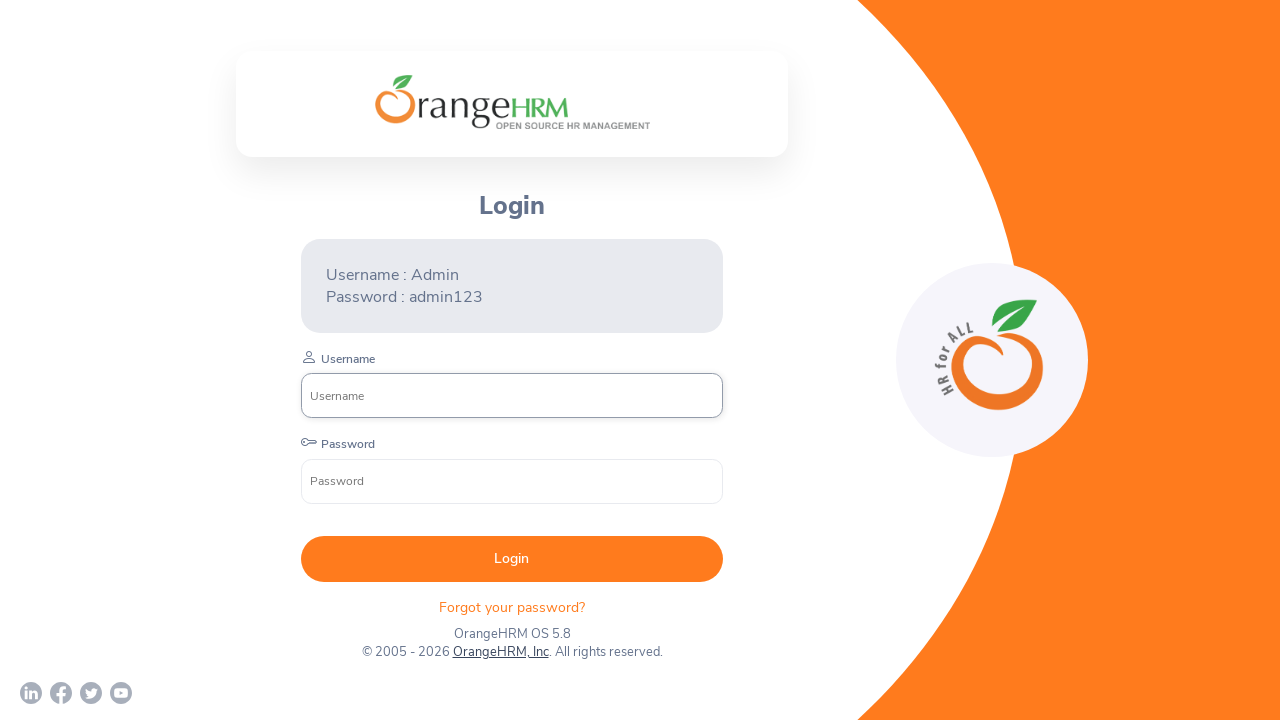

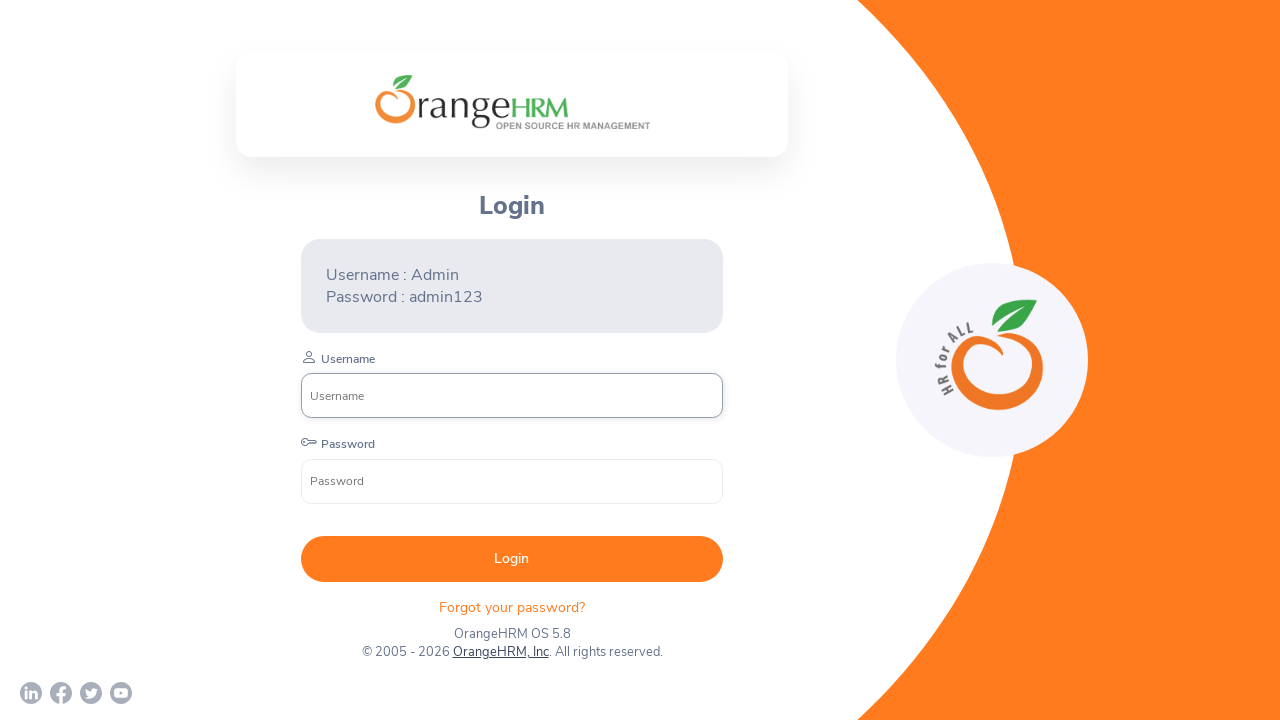